Tests Roblox username availability by navigating to the signup page, filling in birthday fields, entering a username, and checking for validation messages indicating if the username is available or taken.

Starting URL: https://www.roblox.com/signup

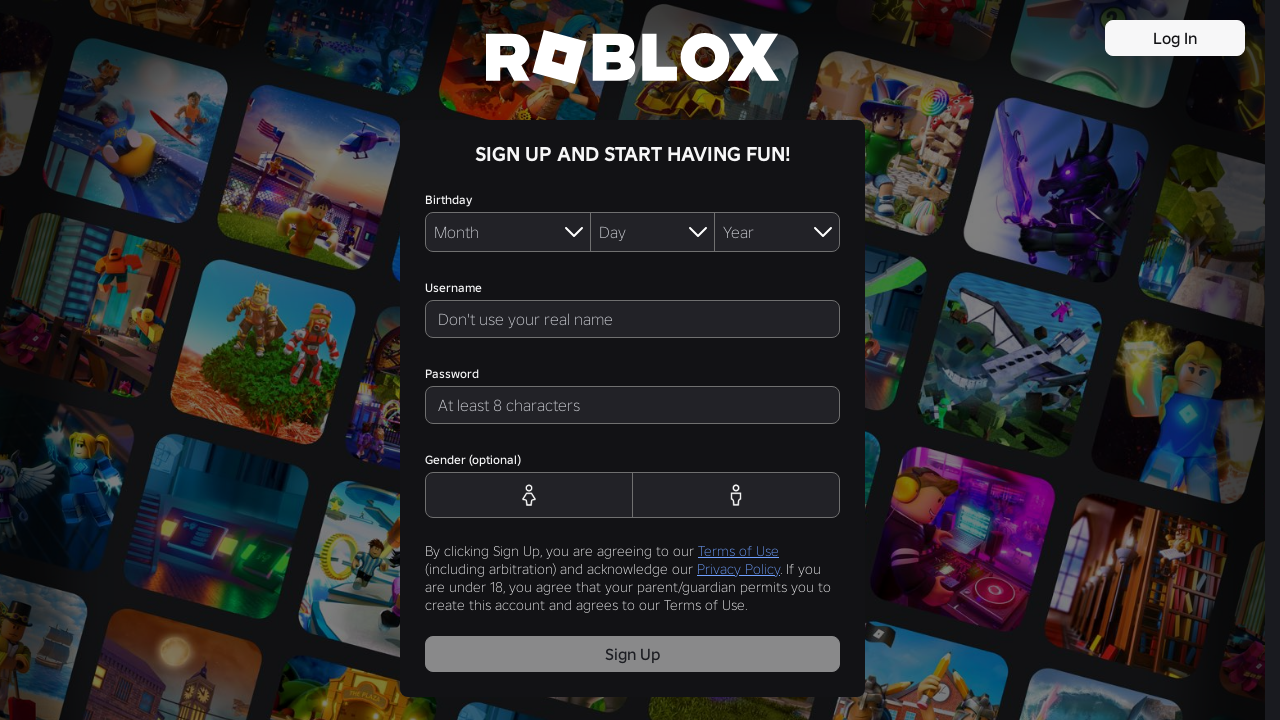

Selected September for birthday month on #MonthDropdown
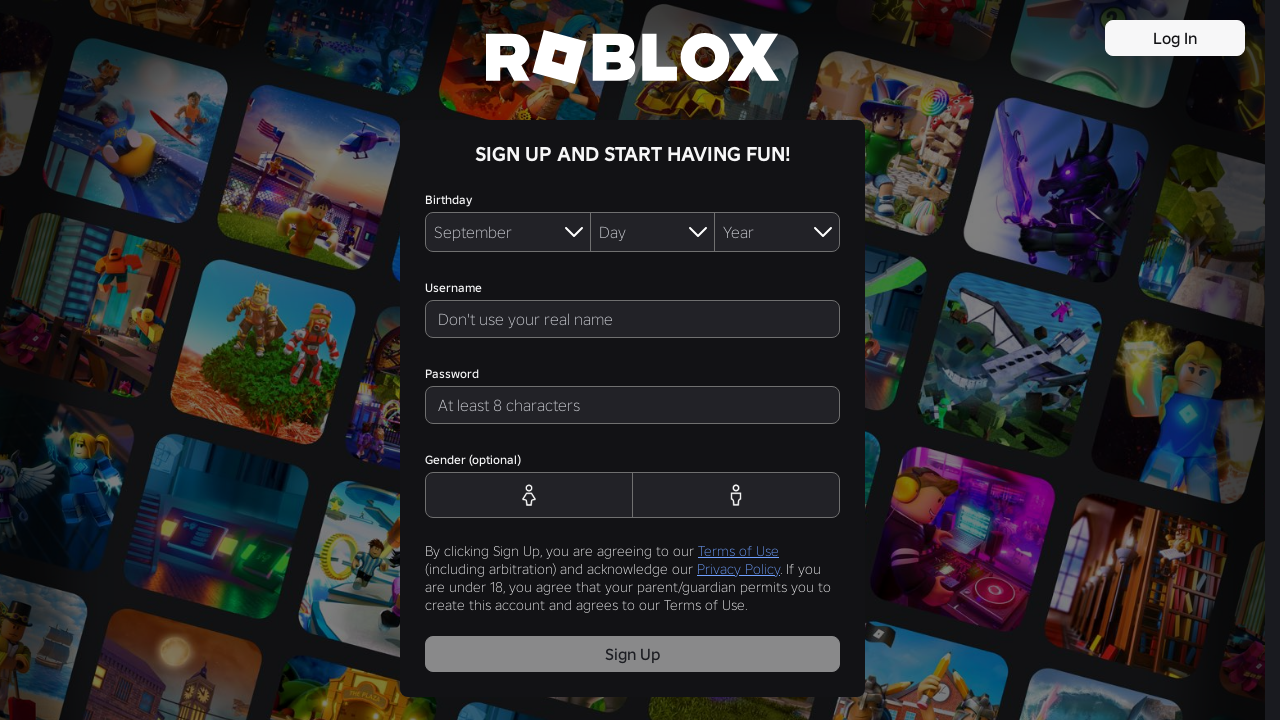

Selected 11 for birthday day on #DayDropdown
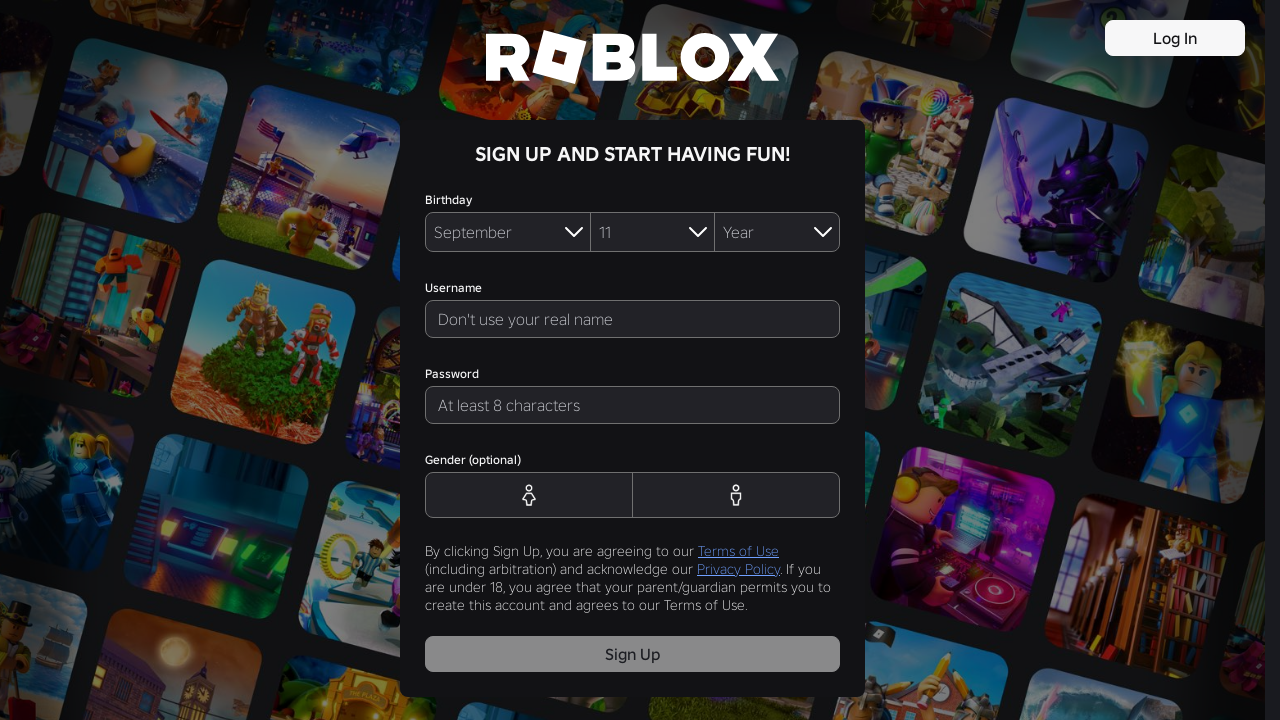

Selected 2001 for birthday year on #YearDropdown
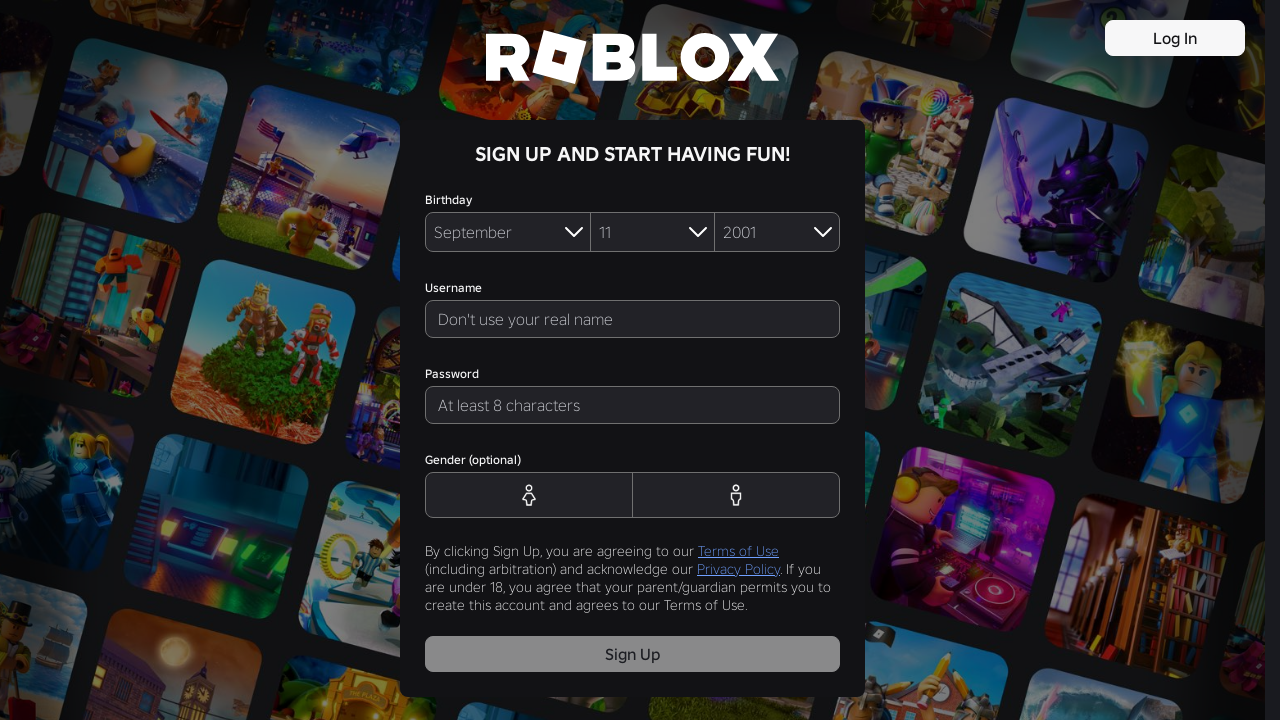

Entered username 'TestPlayer2024' in signup field on //*[@id="signup-username"]
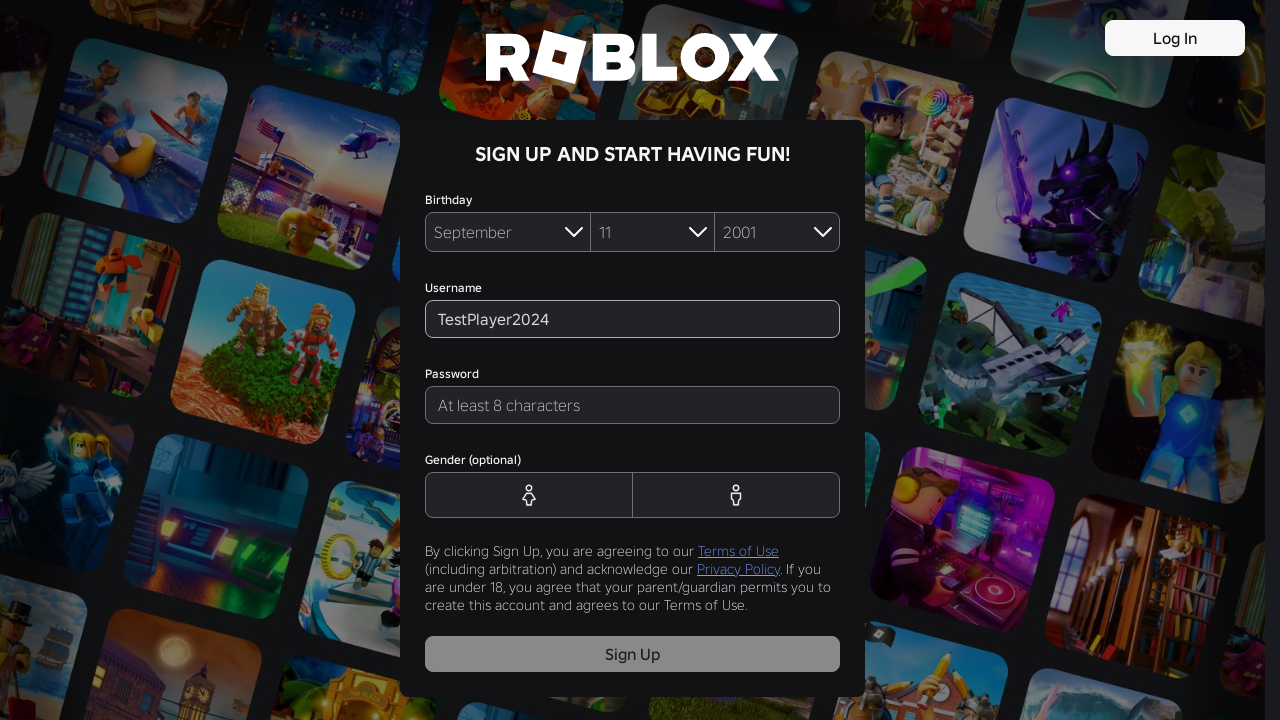

Pressed Tab to trigger username validation
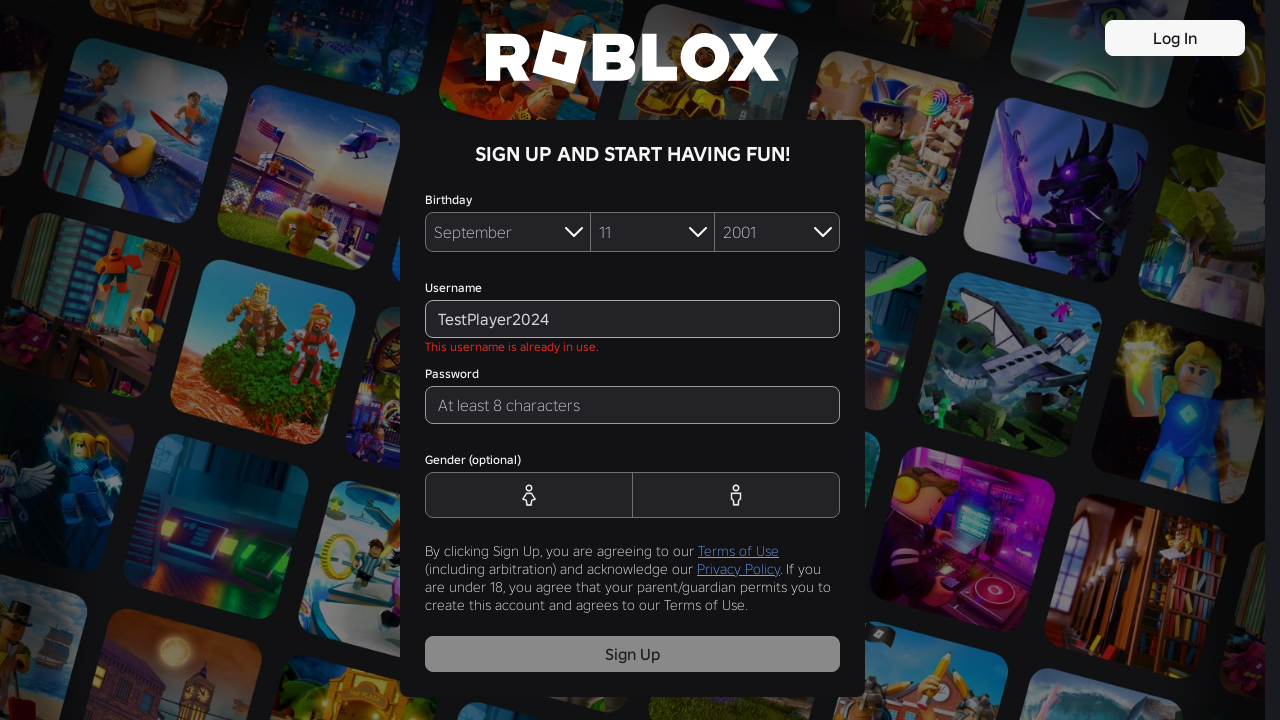

Waited 1.5 seconds for validation response
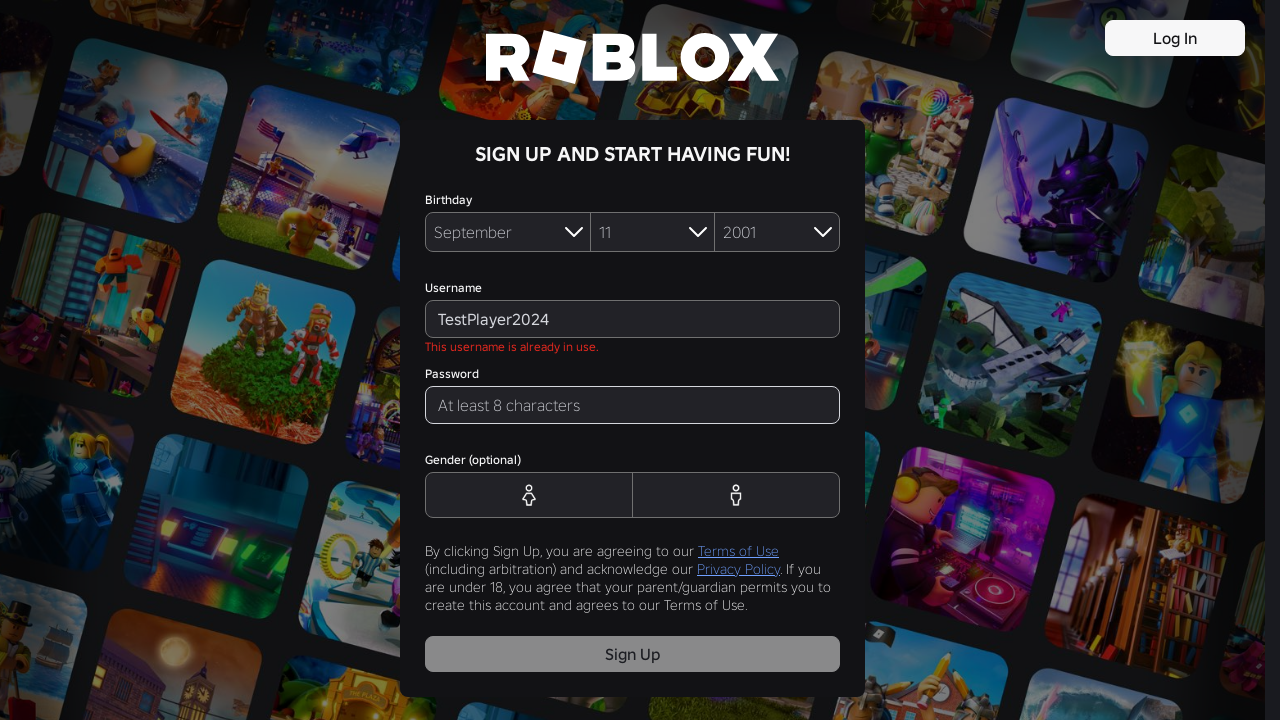

Confirmed signup username field is visible after validation
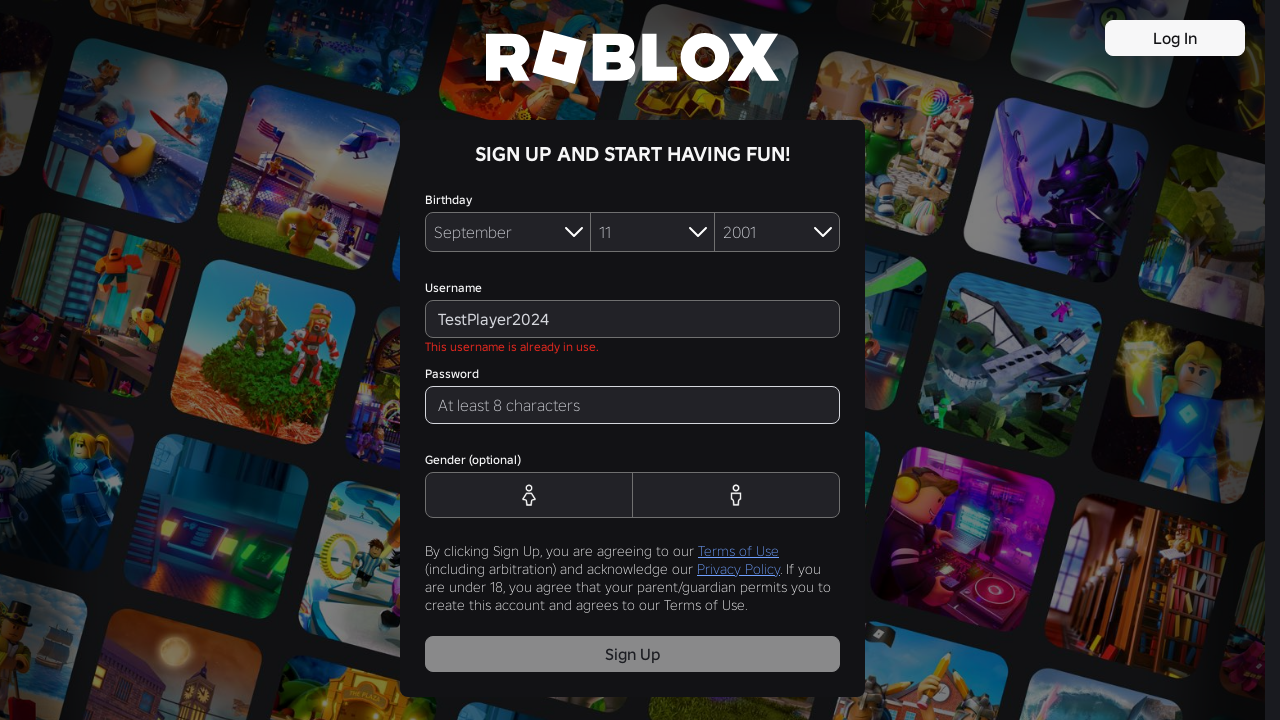

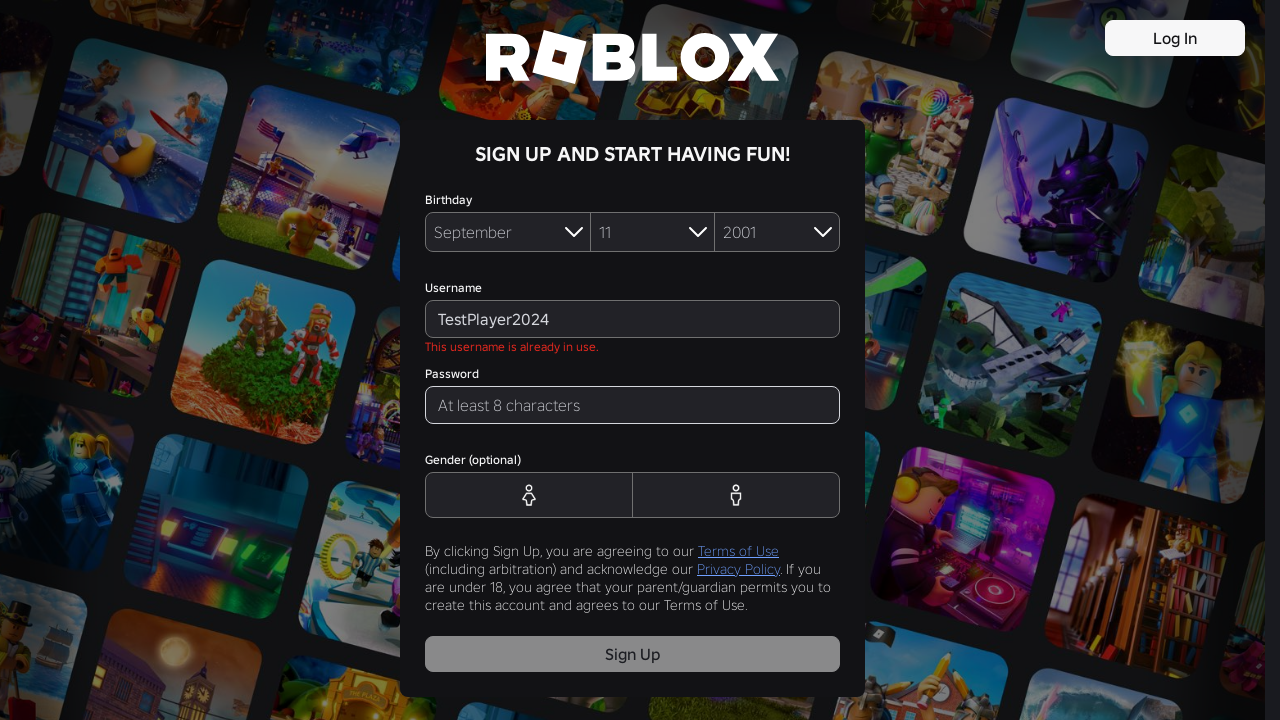